Tests the progress bar widget by clicking start, waiting for it to reach 100%, then clicking reset and verifying it returns to 0%

Starting URL: https://demoqa.com/

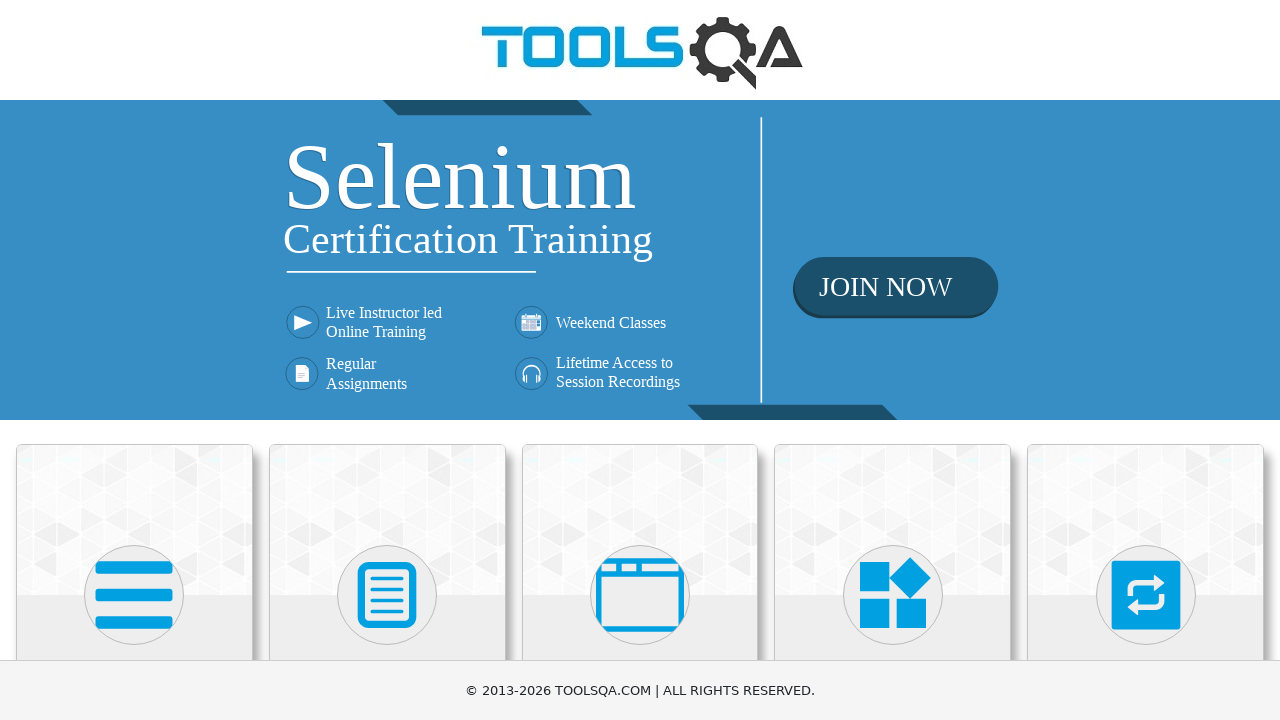

Clicked on Widgets section at (893, 360) on xpath=//h5[contains(text(),'Widgets')]
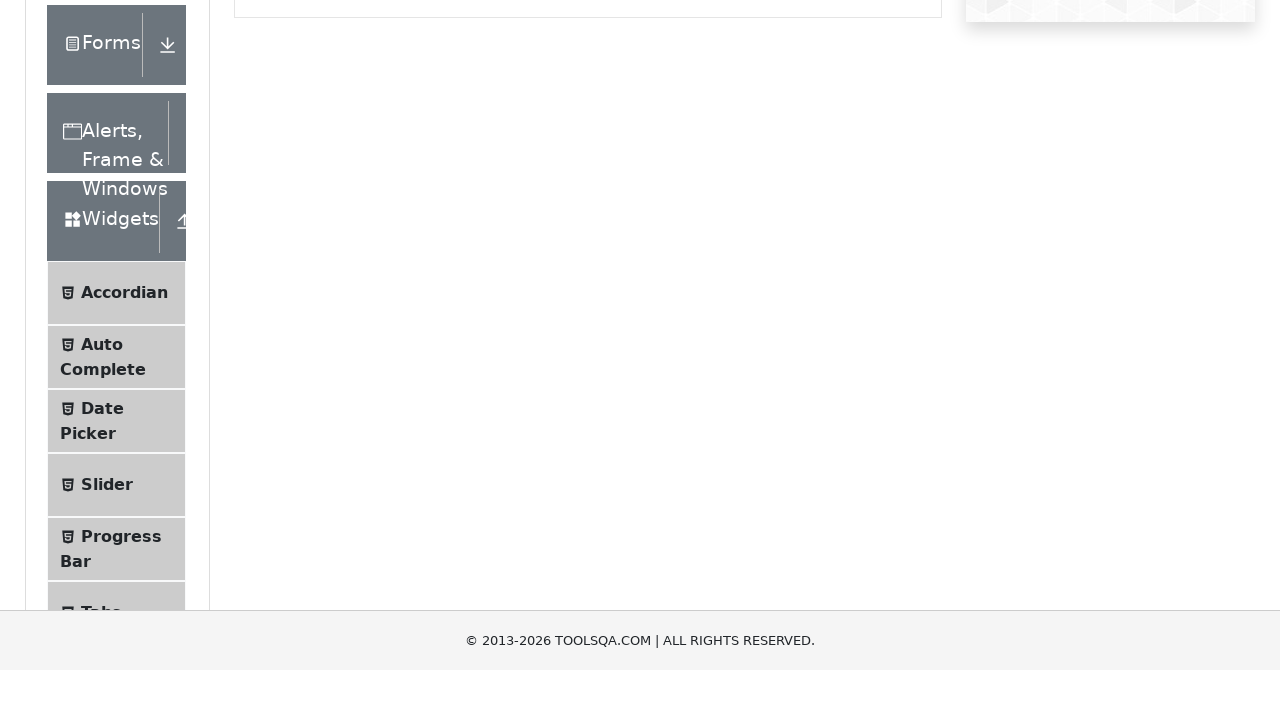

Clicked on Progress Bar menu item at (121, 348) on xpath=//span[contains(text(),'Progress Bar')]
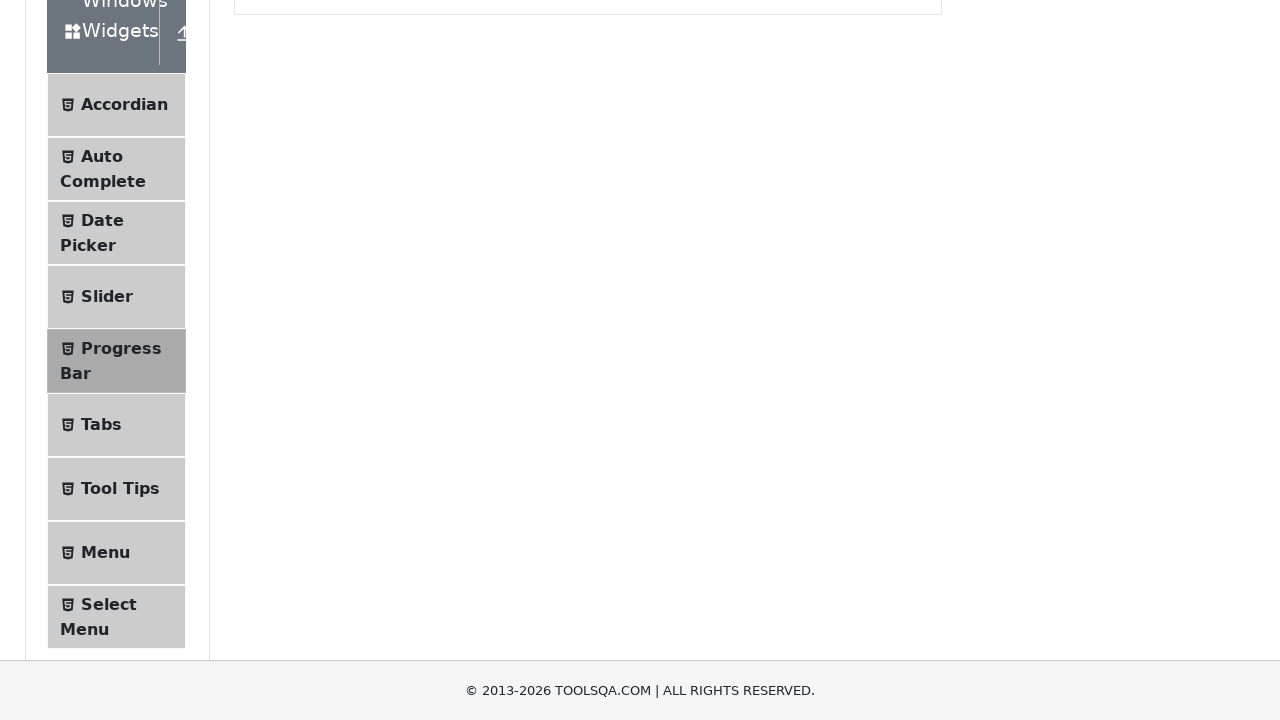

Clicked the start button to begin progress bar at (266, 314) on #startStopButton
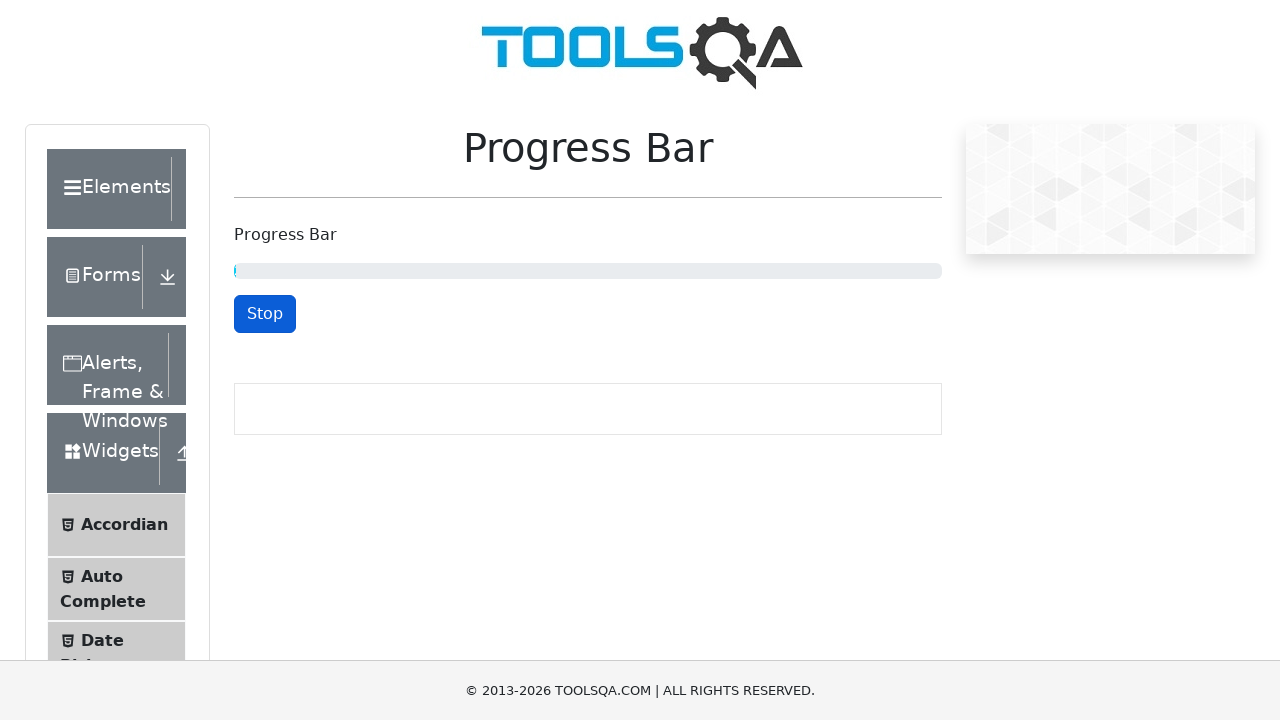

Progress bar reached 100%
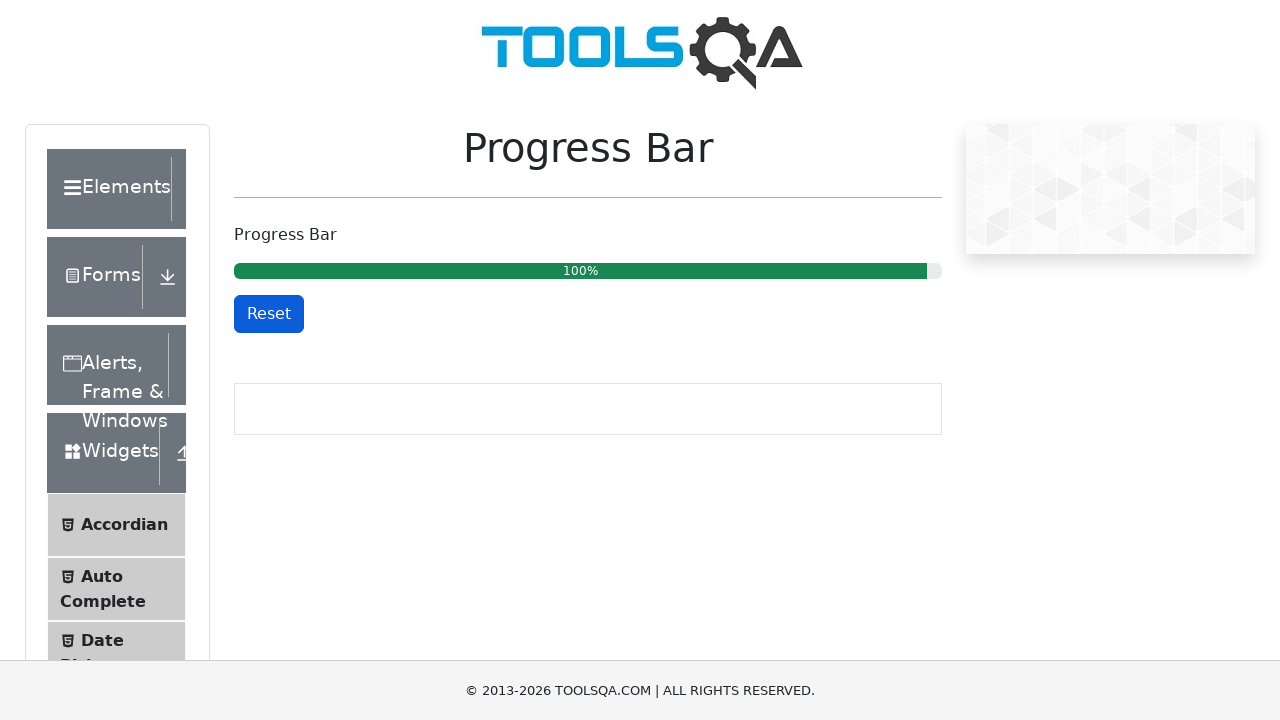

Clicked the reset button at (269, 314) on xpath=//button[@class='mt-3 btn btn-primary']
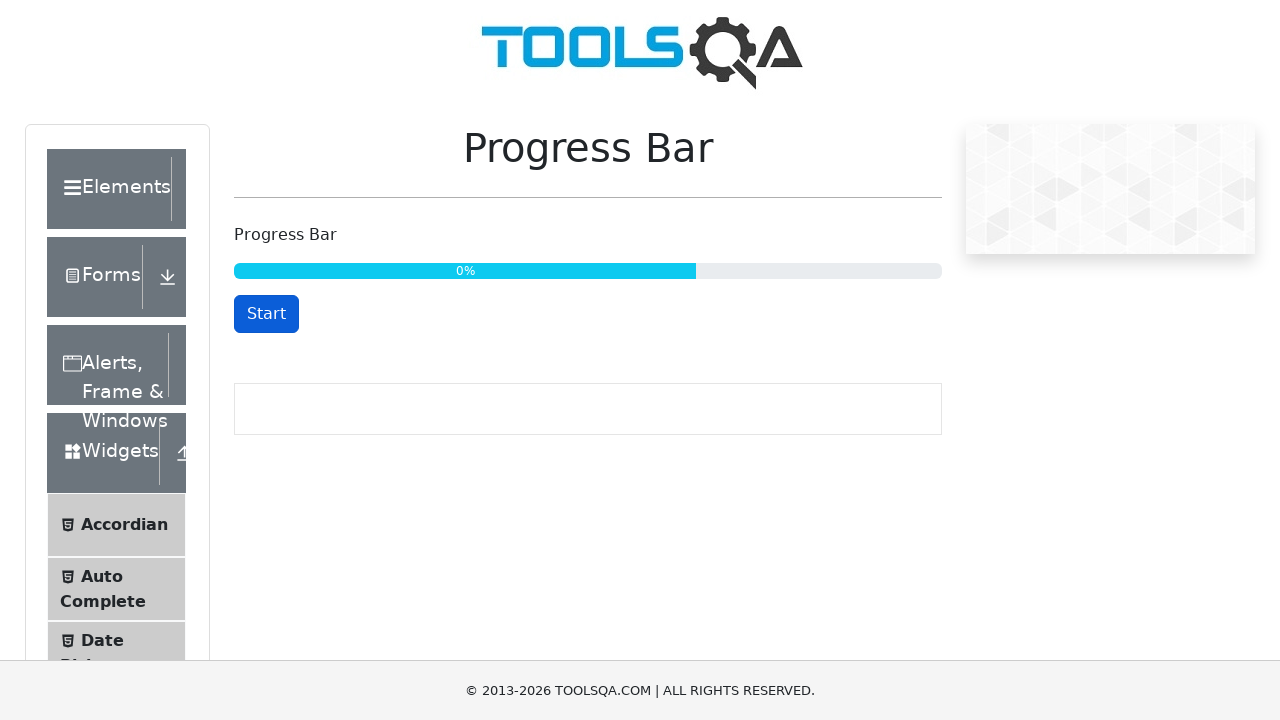

Verified progress bar returned to 0% after reset
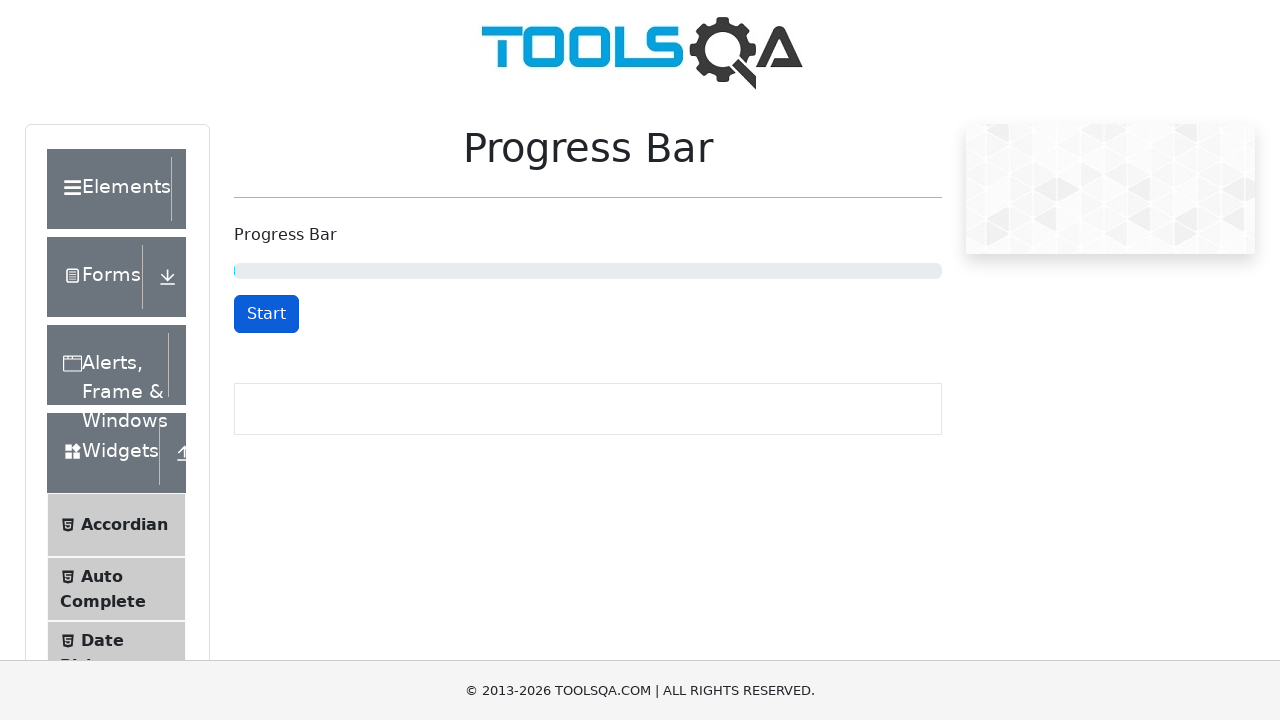

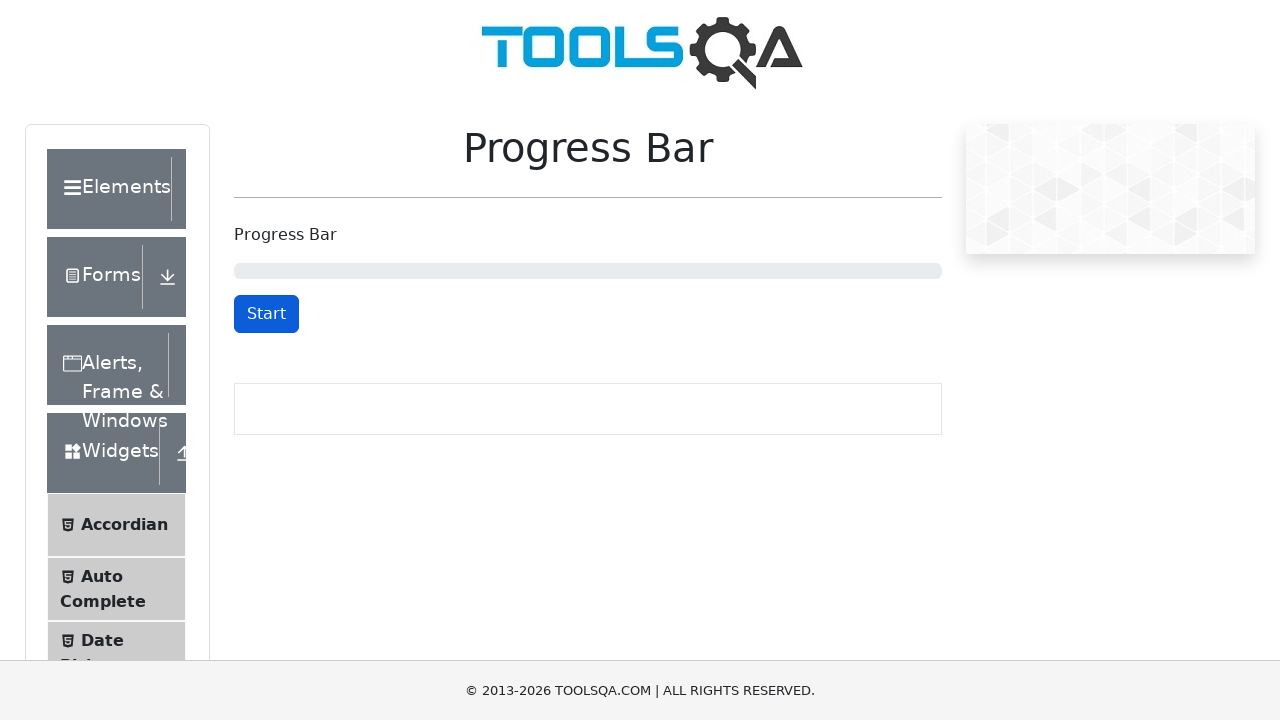